Tests dynamic loading functionality by navigating to the dynamic loading page, clicking on Example 1, and clicking the start button to trigger dynamic content loading.

Starting URL: https://the-internet.herokuapp.com/dynamic_loading

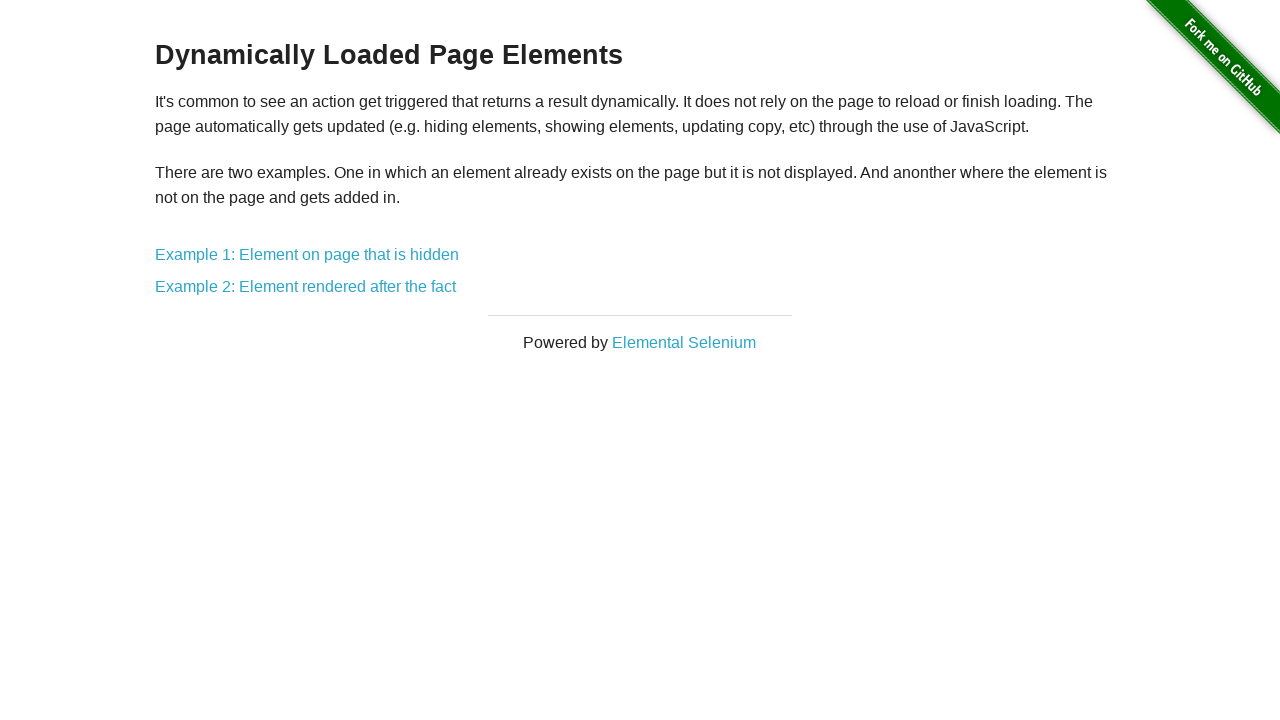

Clicked on Example 1 link at (307, 255) on a:has-text('Example 1')
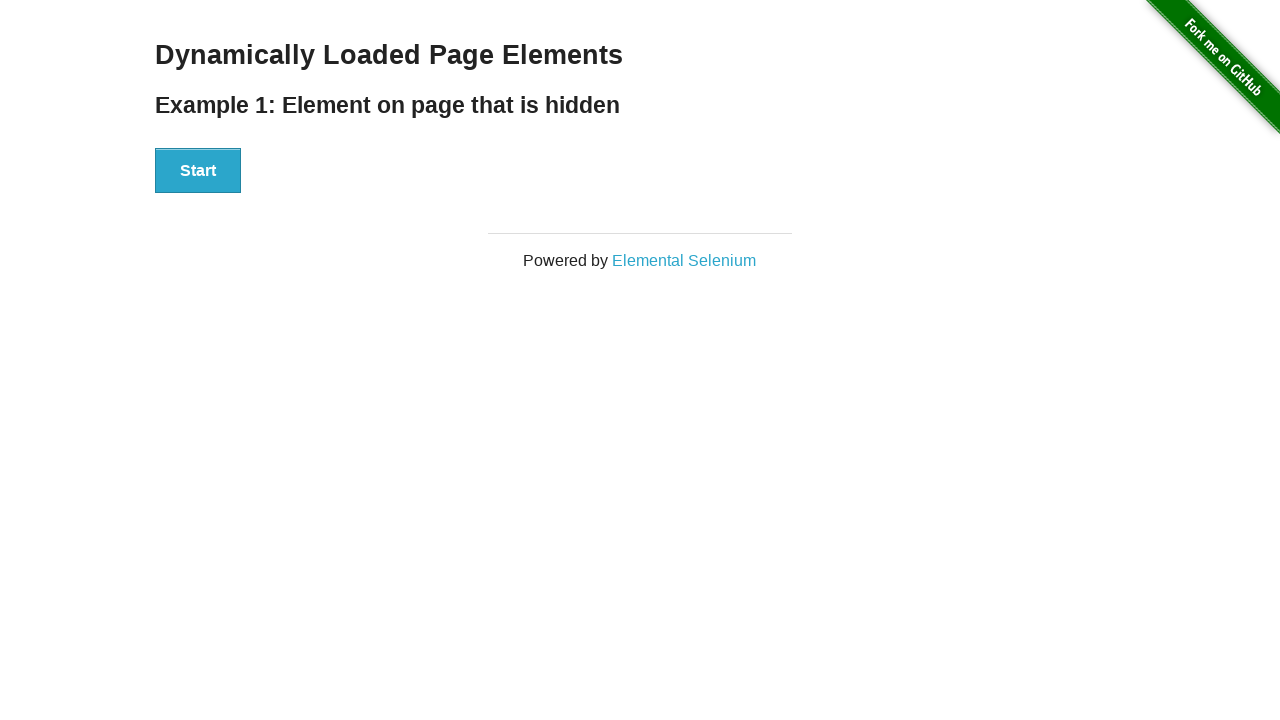

Clicked the Start button to trigger dynamic loading at (198, 171) on #start button
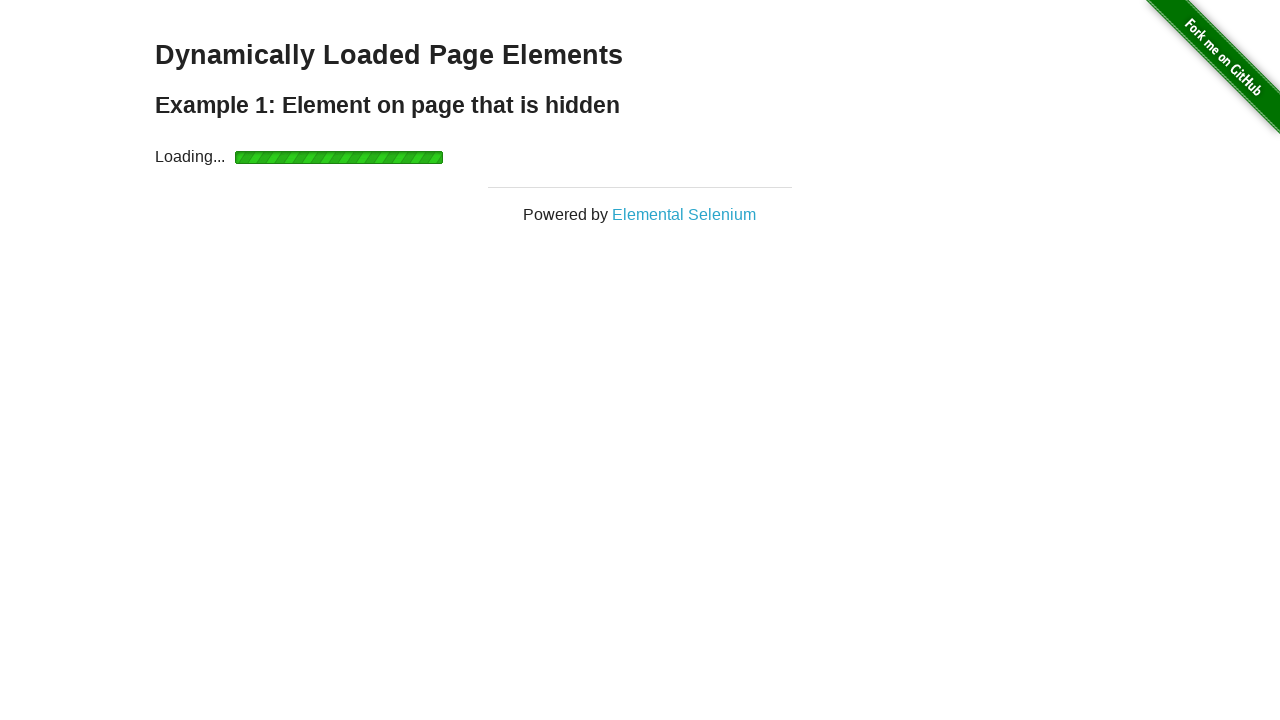

Dynamic content finished loading and finish element appeared
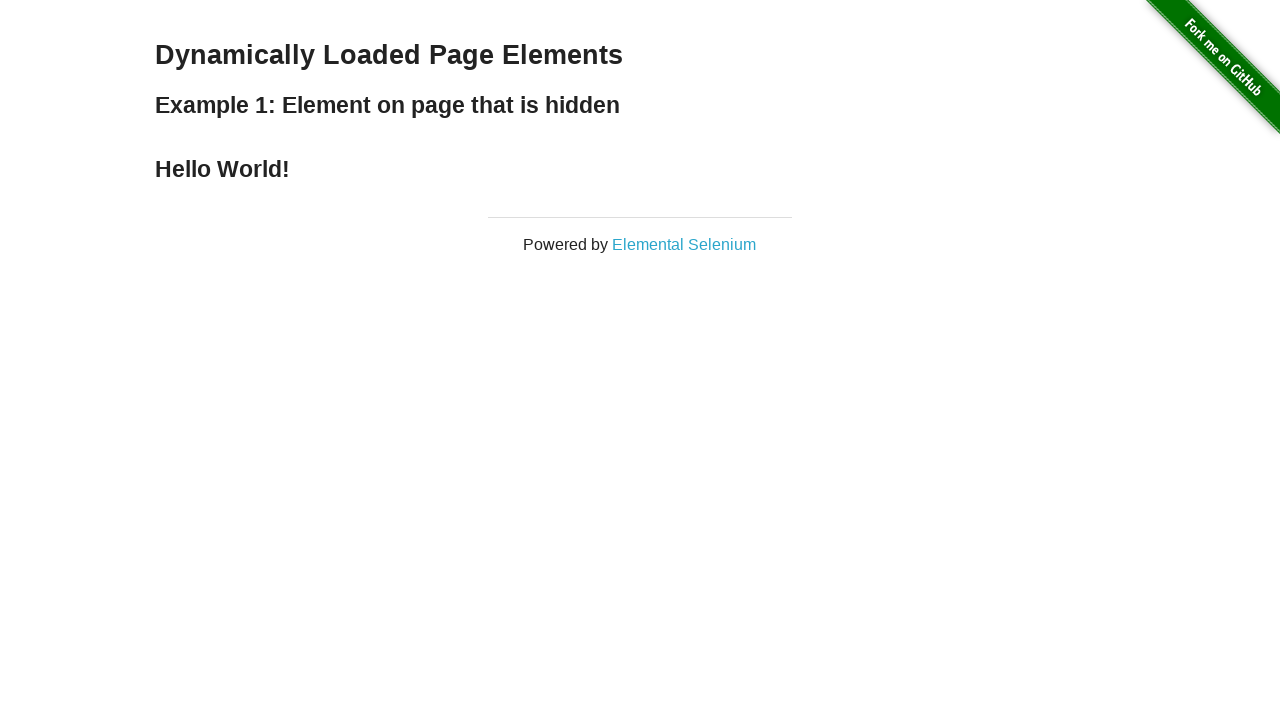

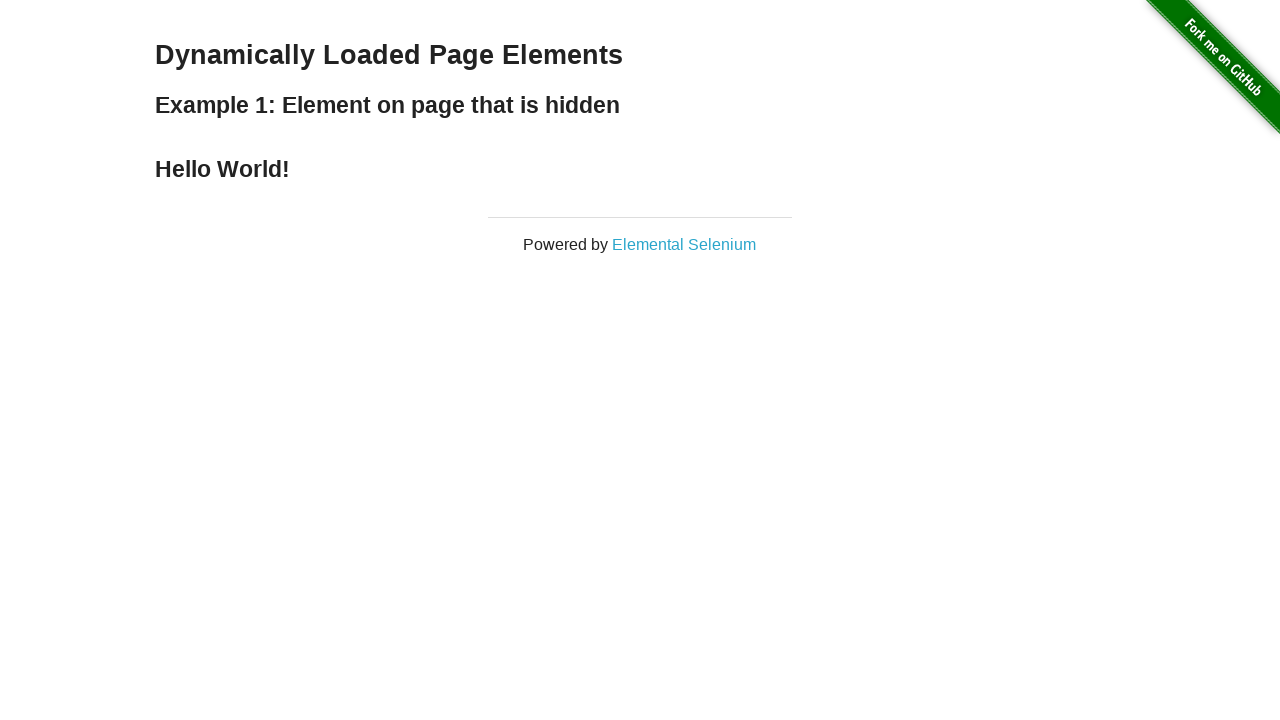